Tests date of birth dropdown selection by selecting year 2015, January month, and day 15 using different selection methods

Starting URL: https://testcenter.techproeducation.com/index.php?page=dropdown

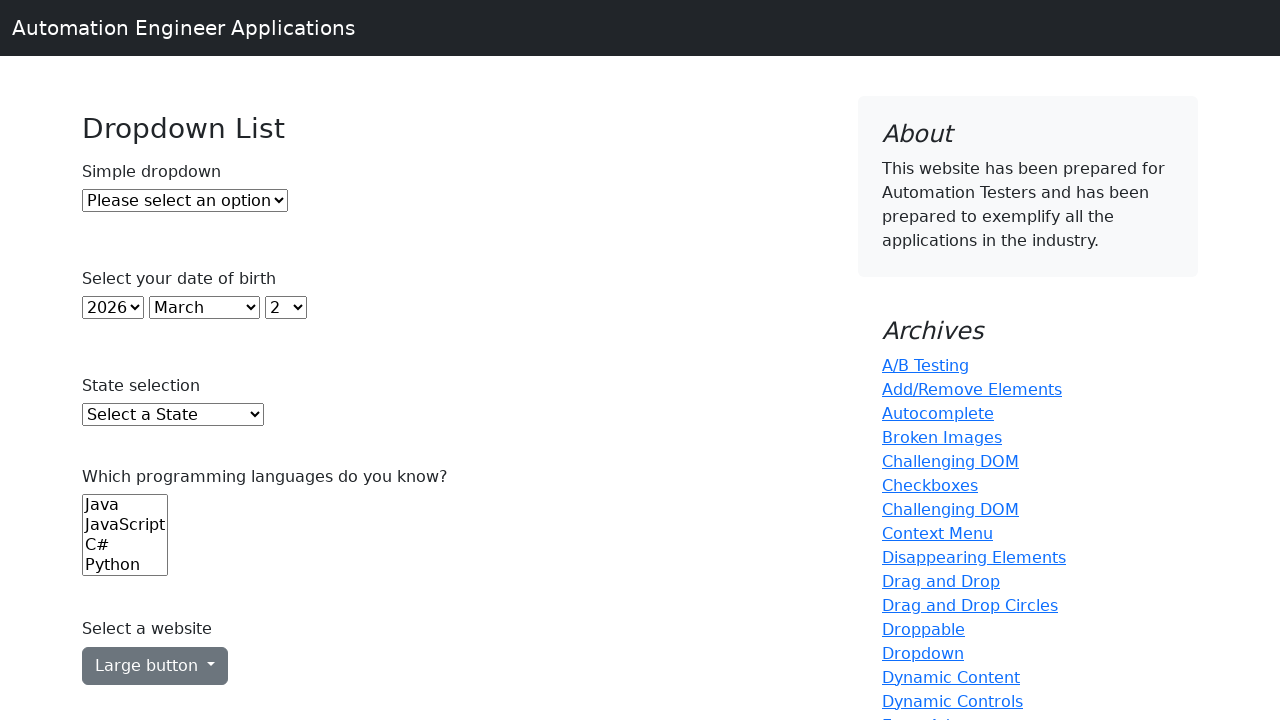

Selected year 2015 using index 10 on #year
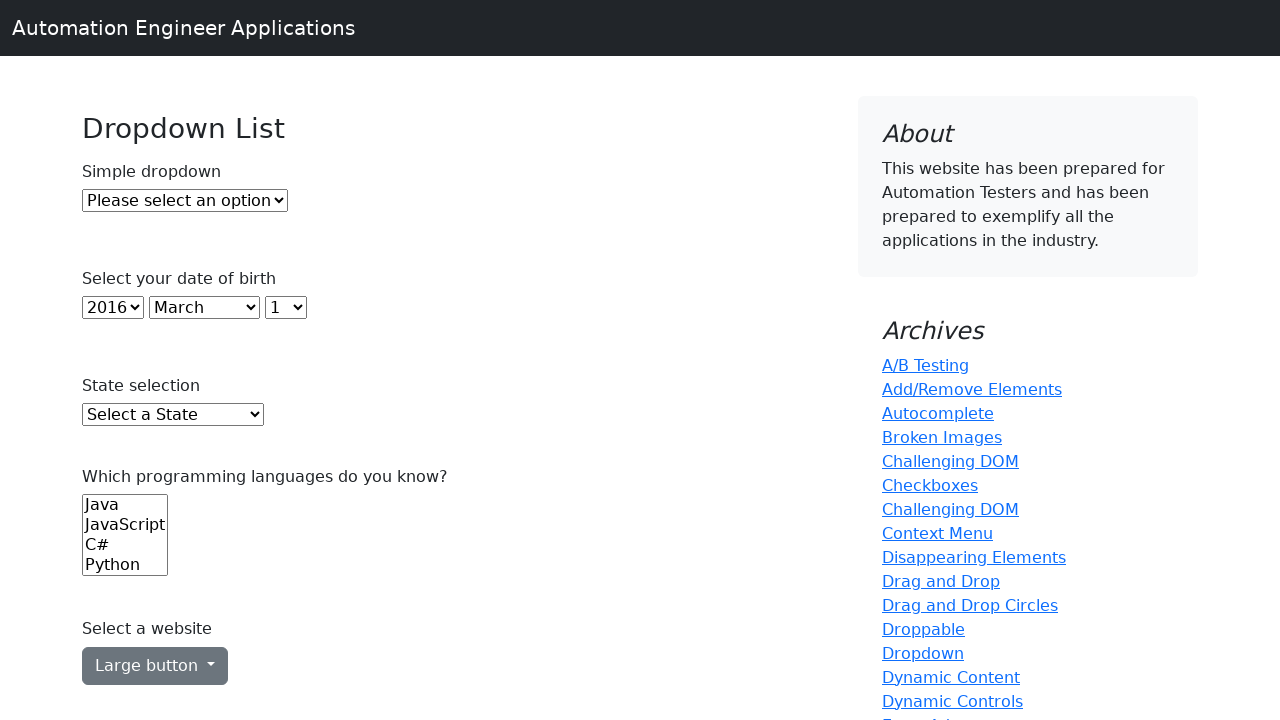

Selected January month by value '0' on #month
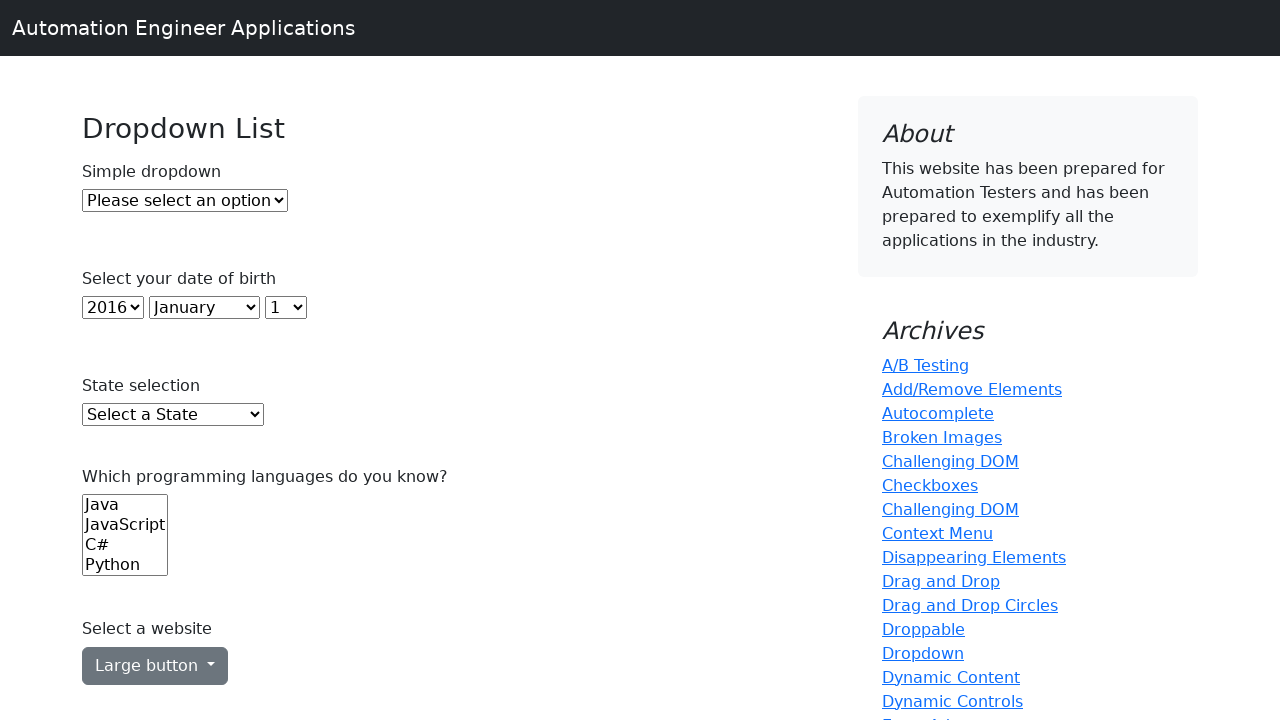

Selected day 15 by visible text on #day
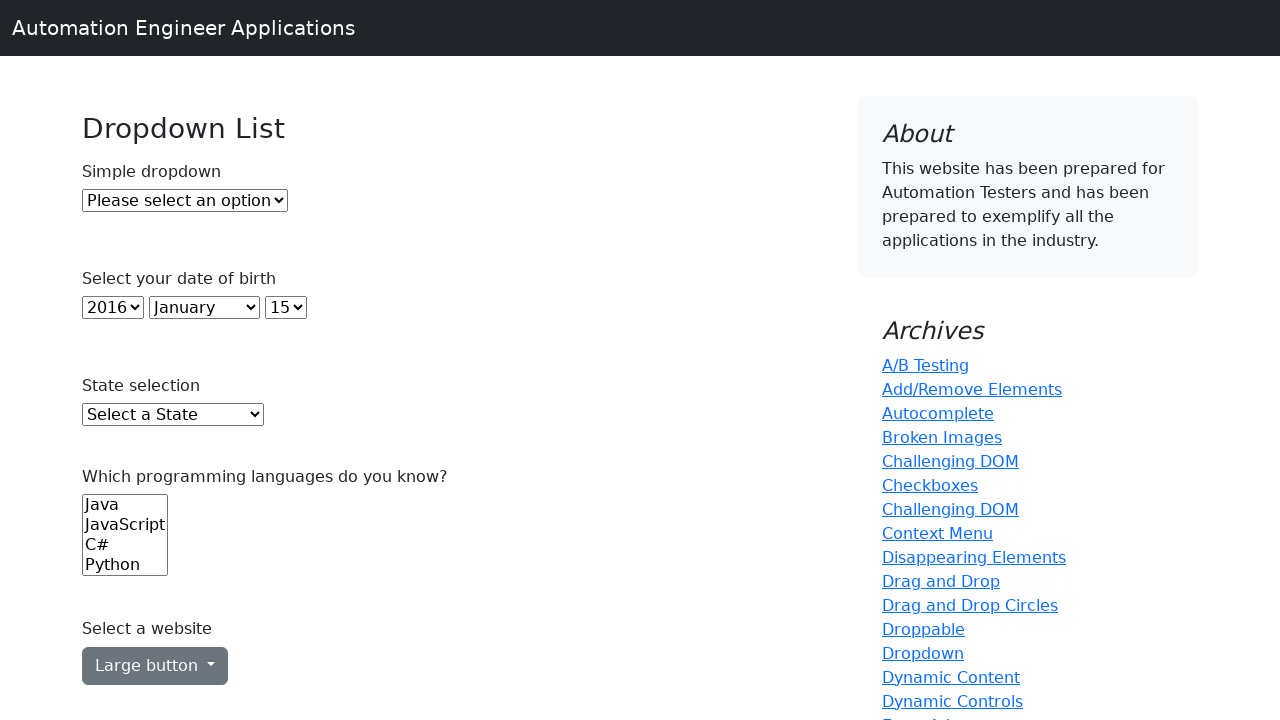

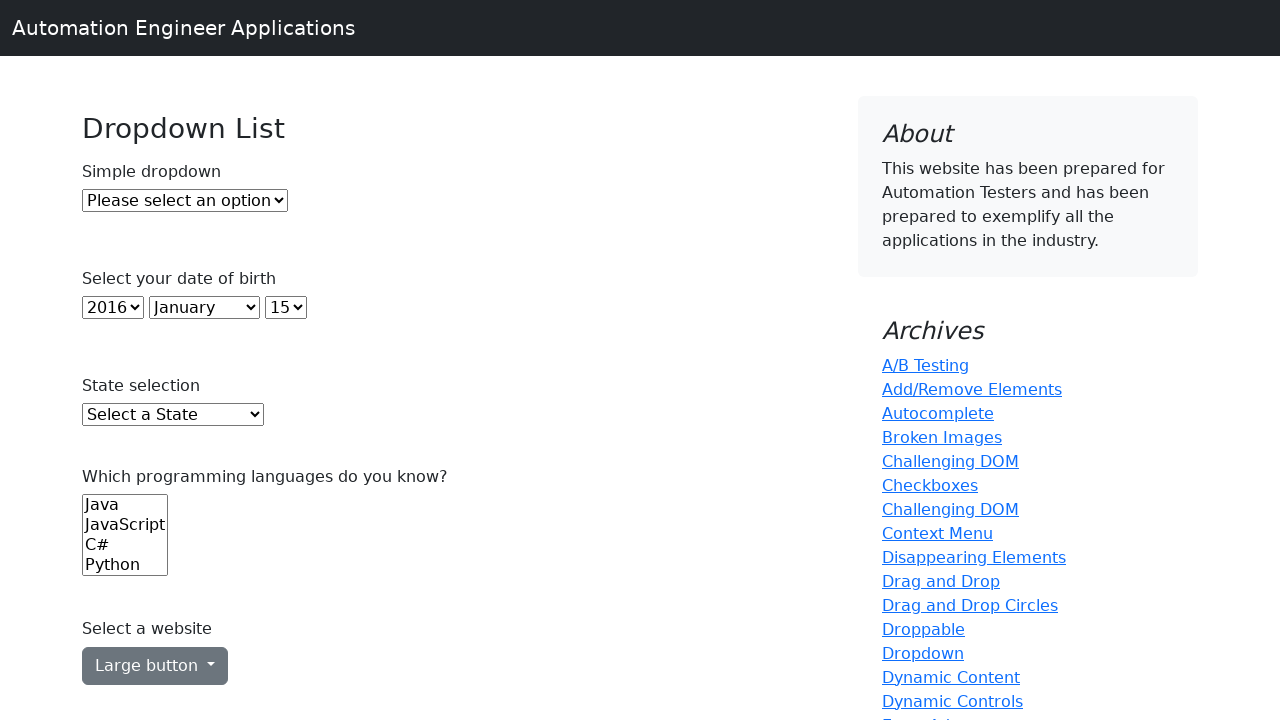